Tests dropdown selection by selecting an option from a dropdown menu

Starting URL: https://the-internet.herokuapp.com/

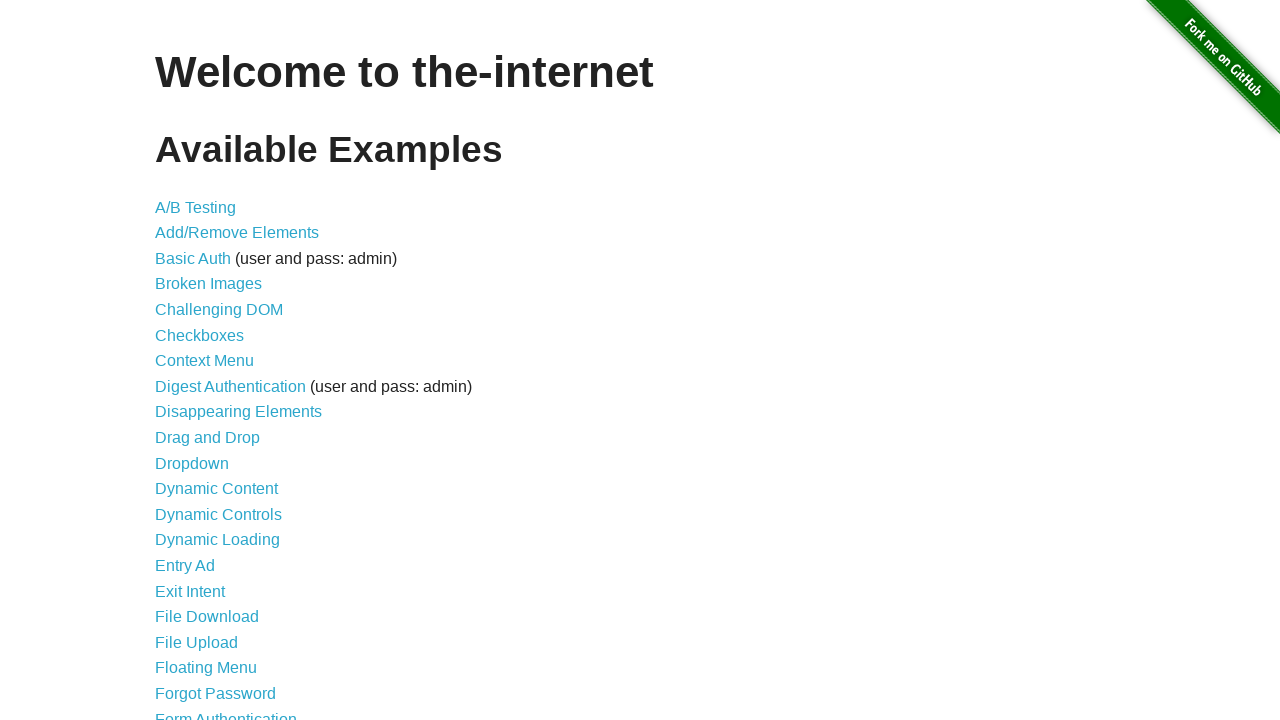

Clicked on Dropdown link at (192, 463) on xpath=//a[text()='Dropdown']
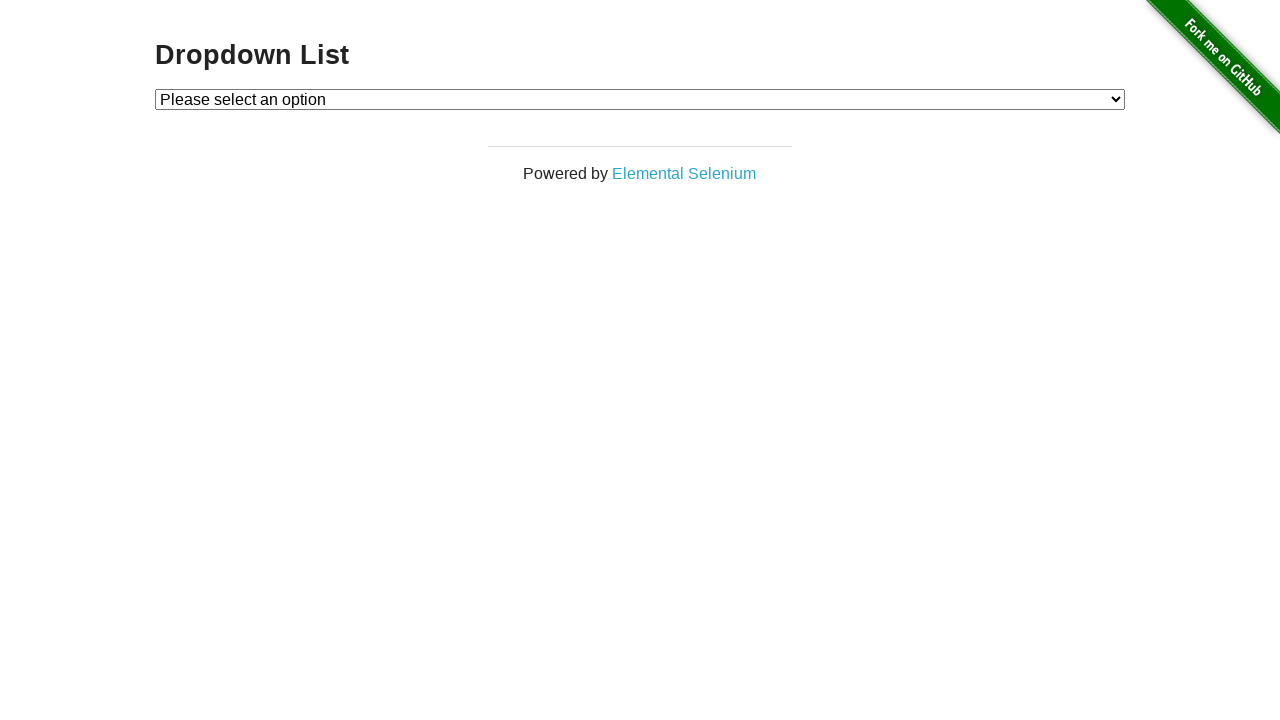

Selected option 1 from the dropdown menu on //select[@id='dropdown']
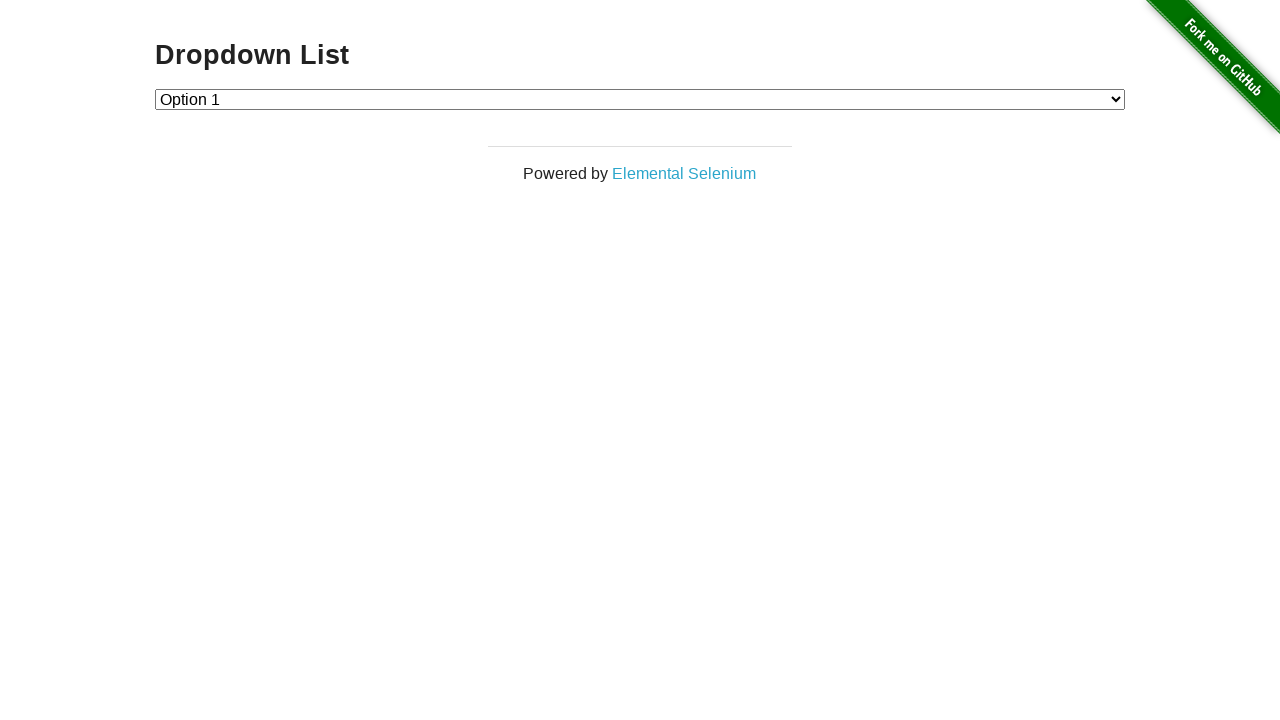

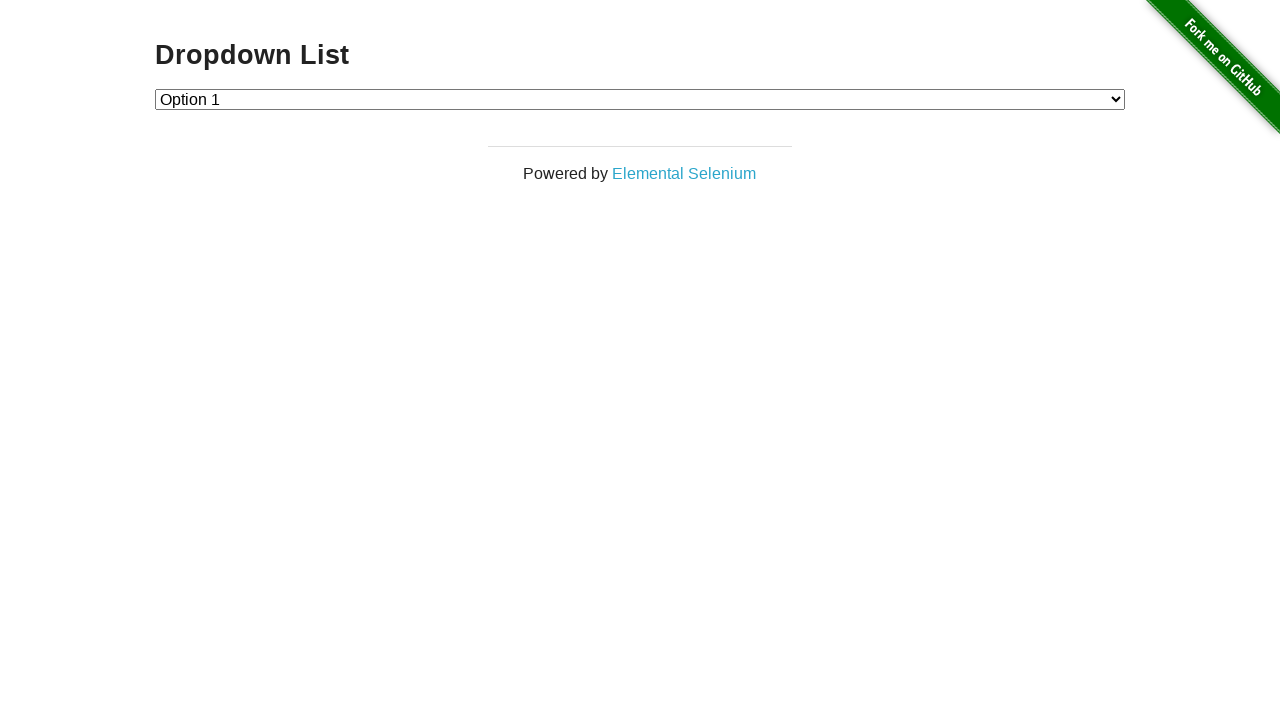